Tests direct URL access to both main page and privacy page, verifying each loads correctly

Starting URL: https://cac-tat.s3.eu-central-1.amazonaws.com/index.html

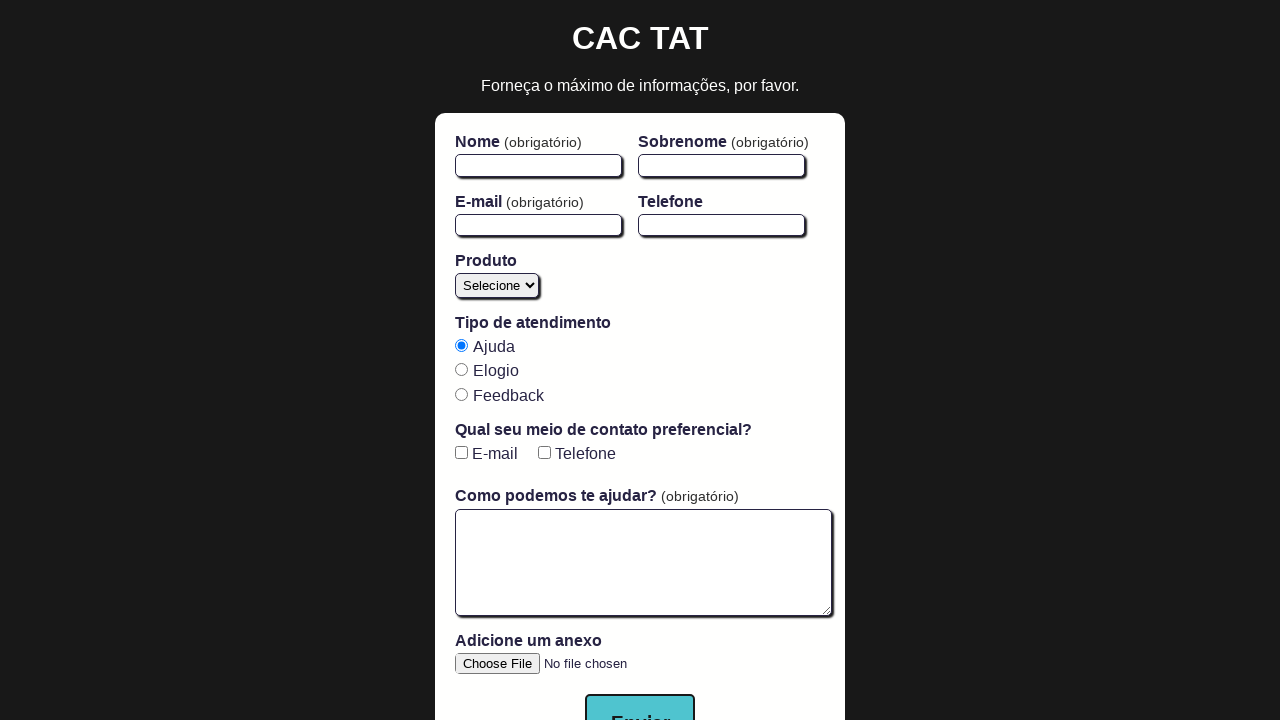

Verified main page title is 'Central de Atendimento ao Cliente TAT'
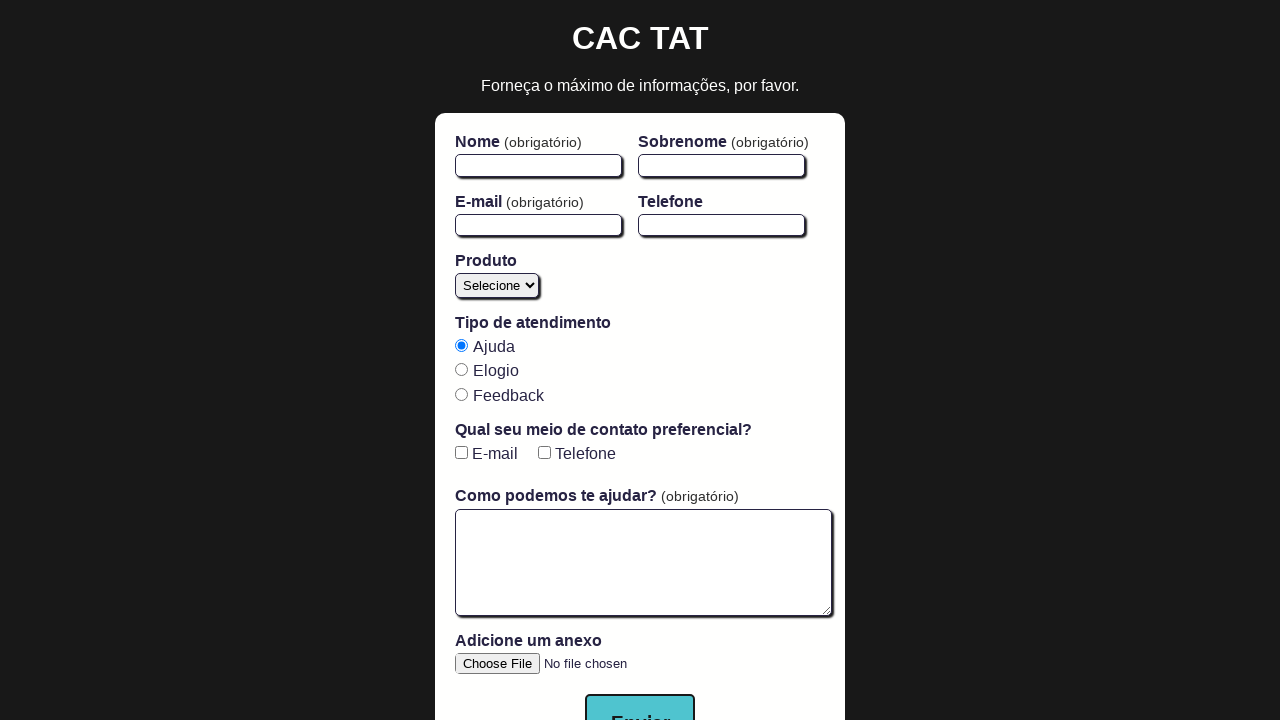

Waited for and found h1 element on main page
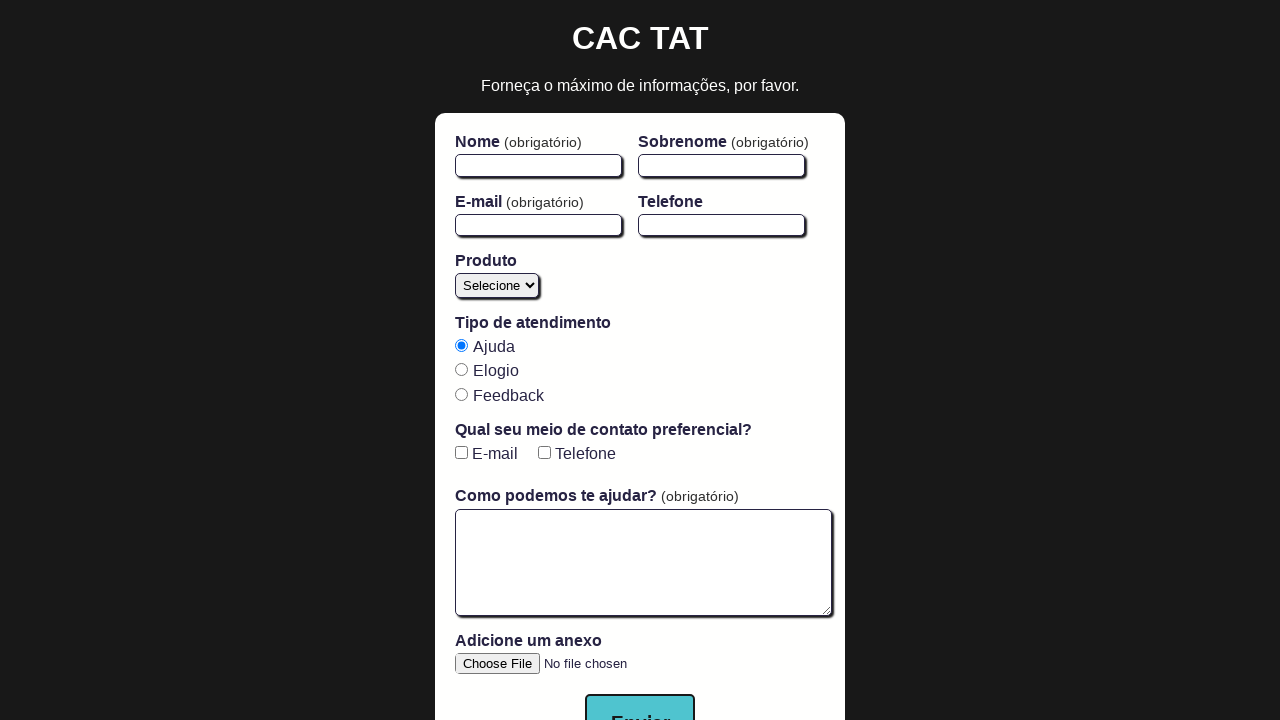

Verified main page h1 heading is 'CAC TAT'
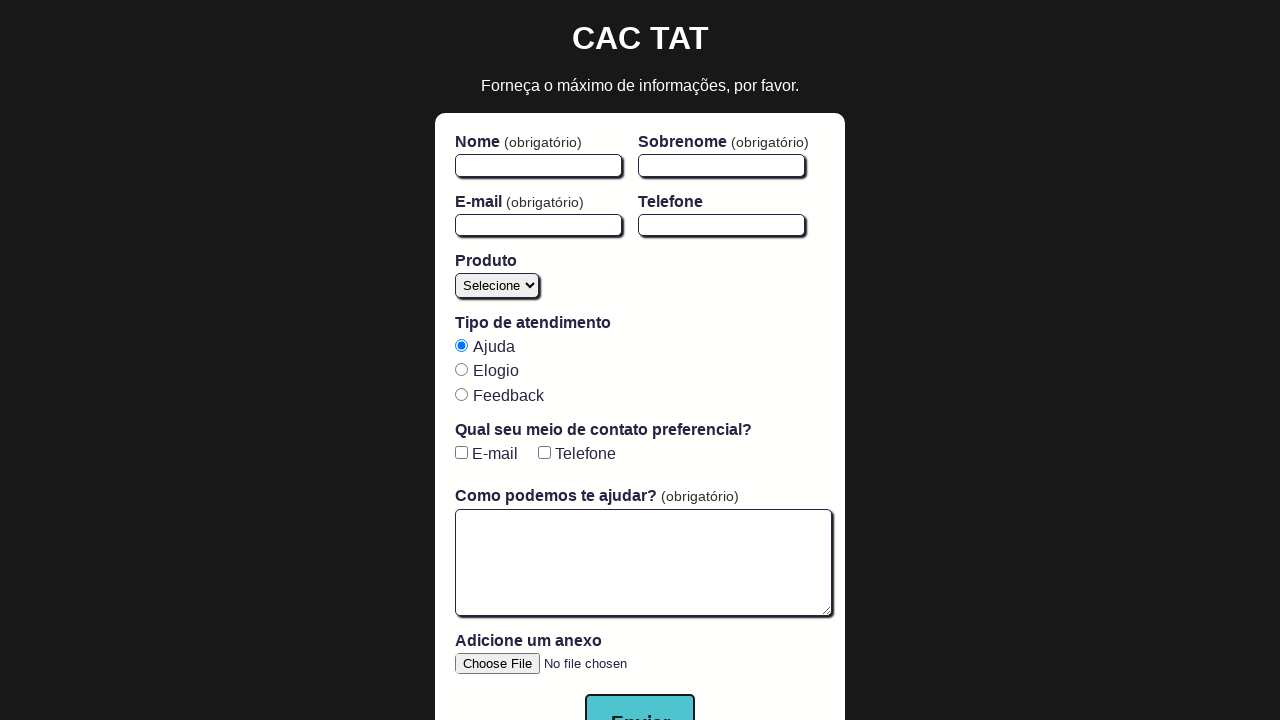

Navigated to privacy policy page
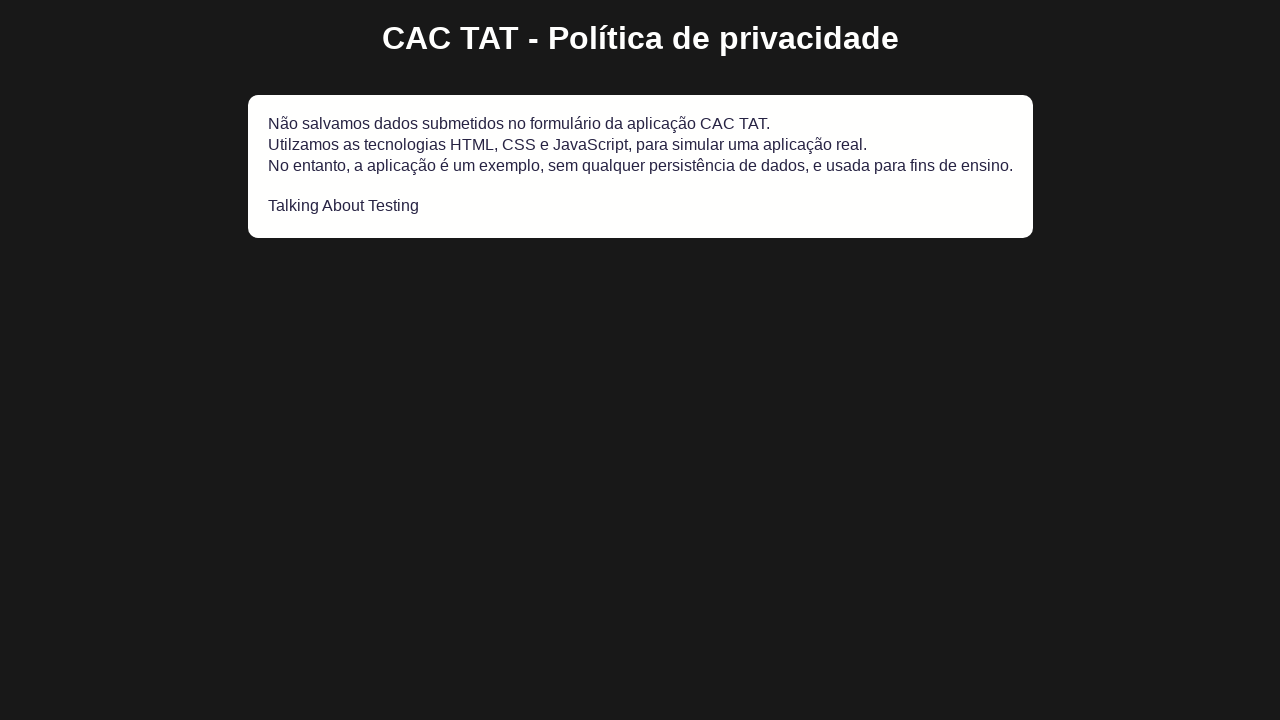

Verified privacy page title is 'Central de Atendimento ao Cliente TAT - Política de privacidade'
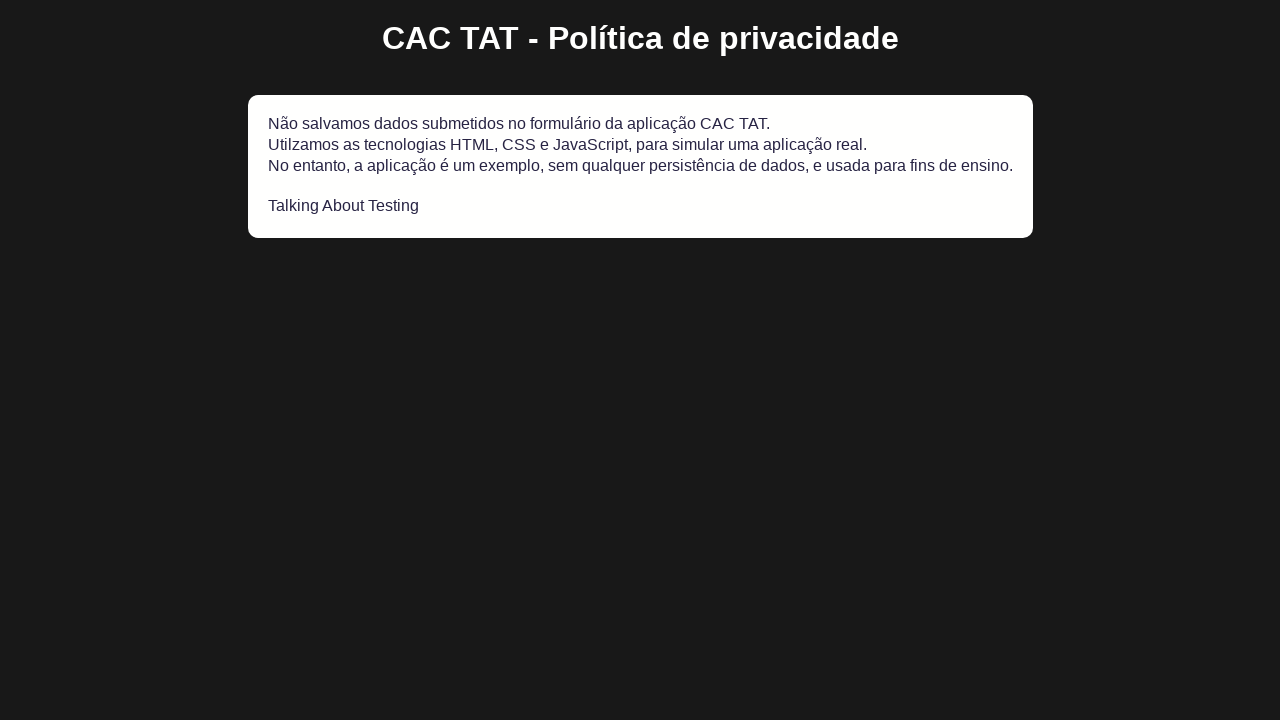

Waited for and found h1 element on privacy page
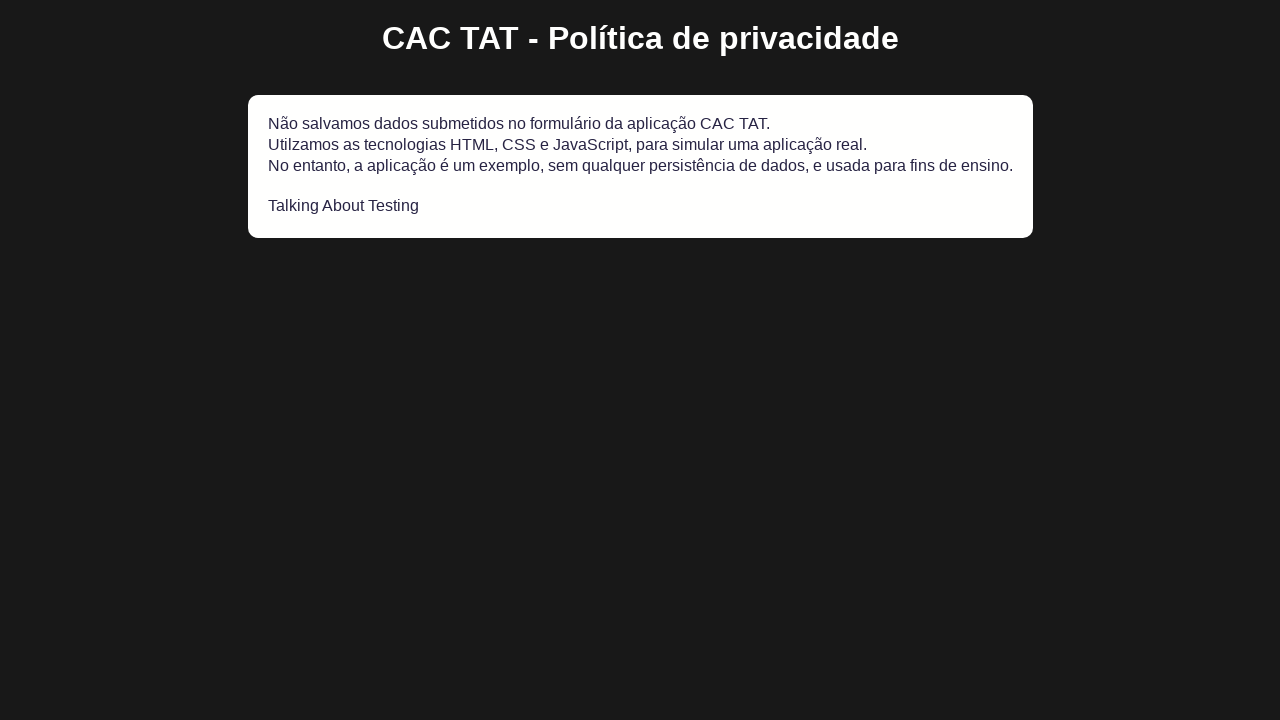

Verified privacy page h1 heading is 'CAC TAT - Política de privacidade'
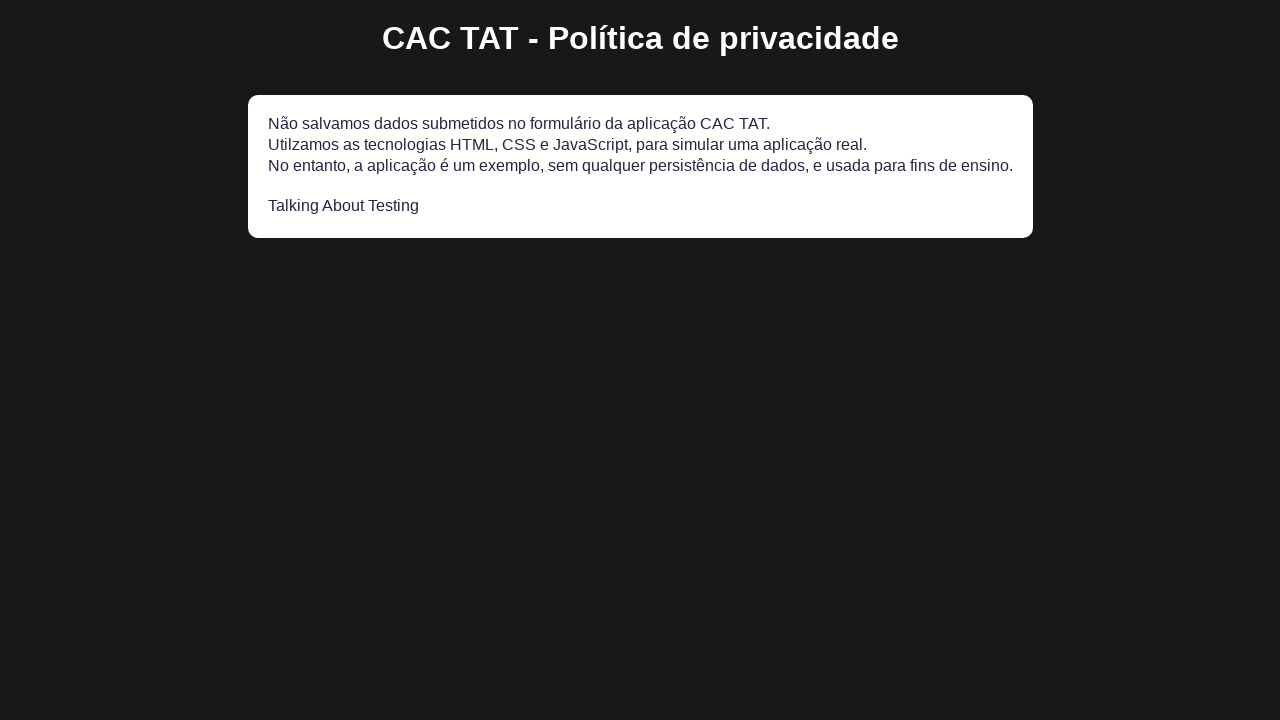

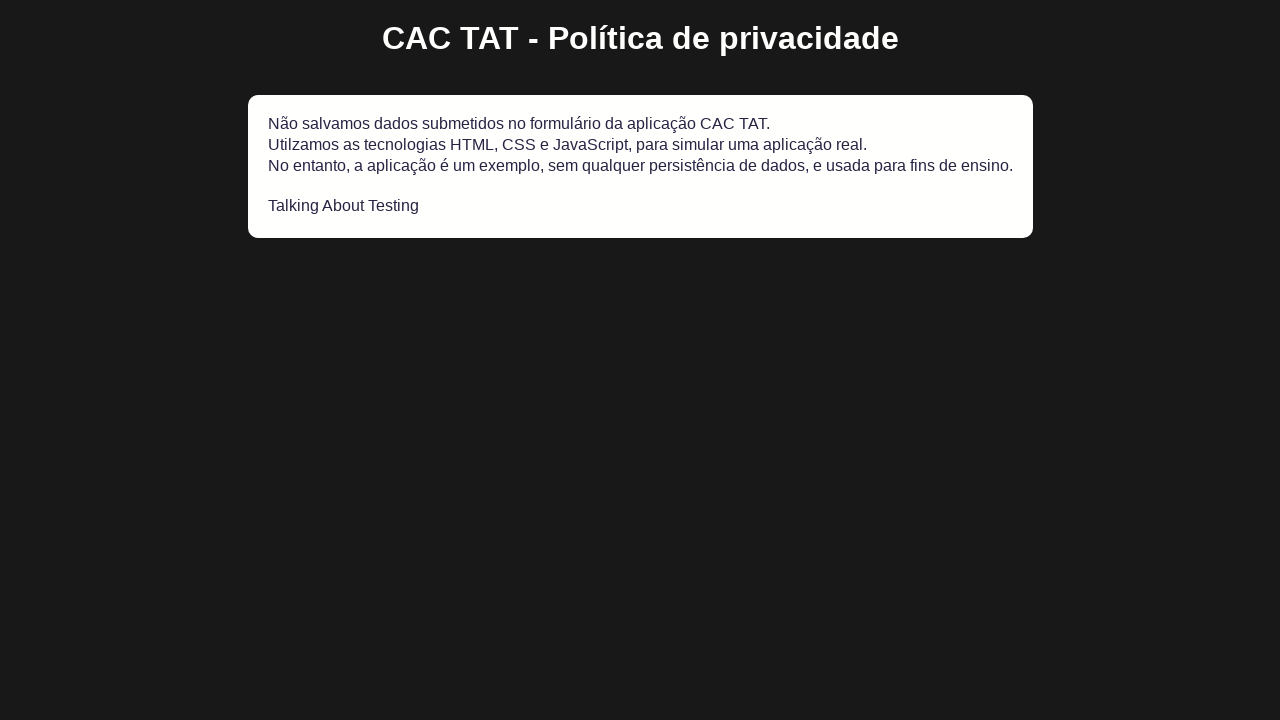